Tests filtering to show only active (incomplete) todo items

Starting URL: https://demo.playwright.dev/todomvc

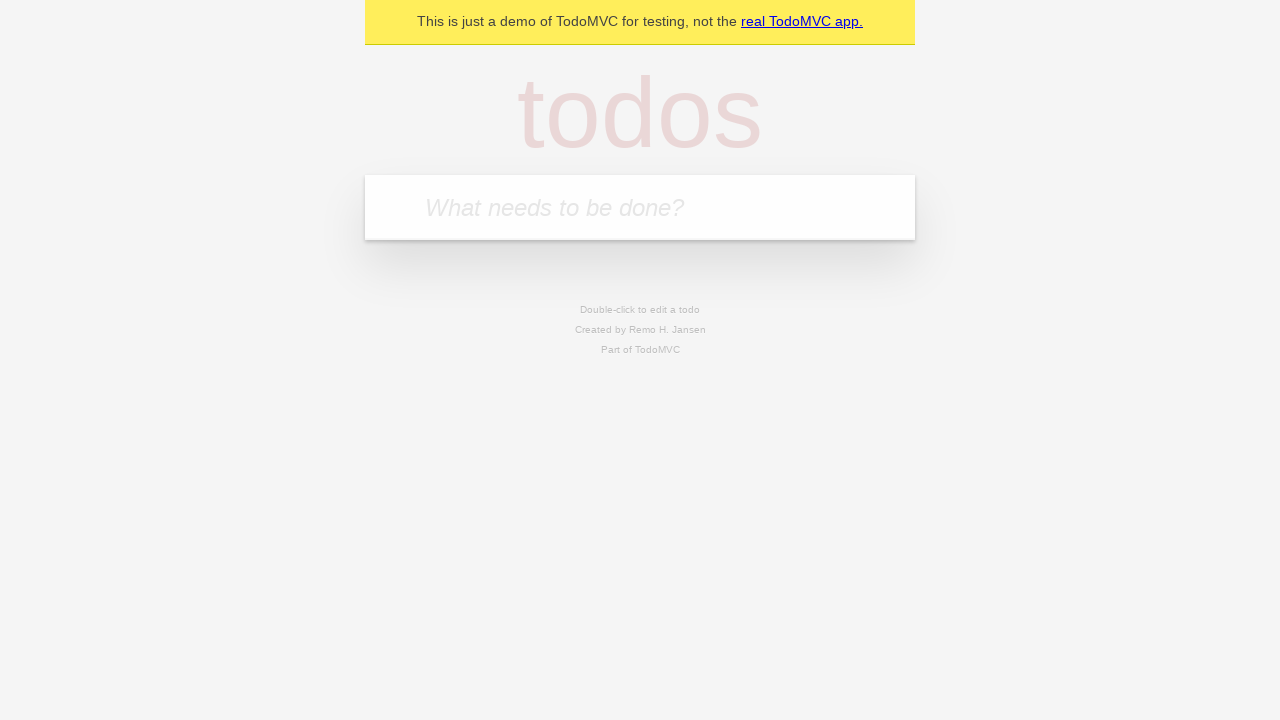

Filled first todo input with 'feed the cat' on internal:attr=[placeholder="What needs to be done?"i]
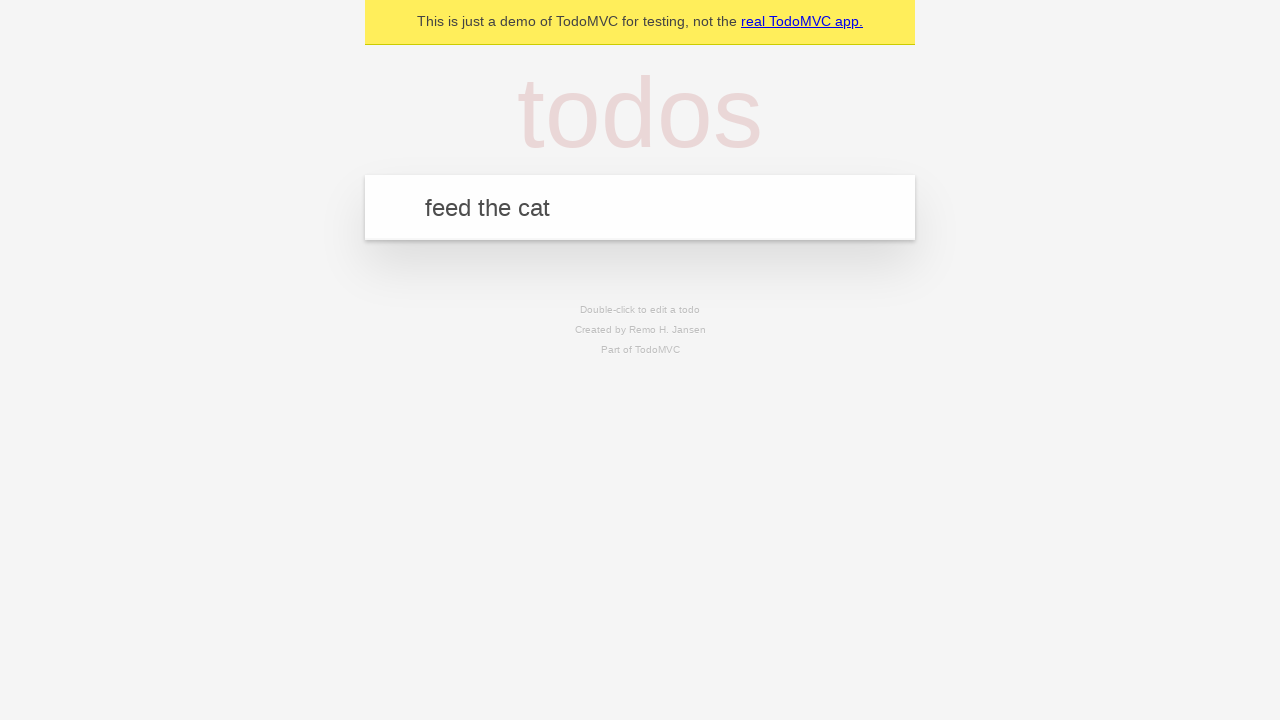

Pressed Enter to add first todo on internal:attr=[placeholder="What needs to be done?"i]
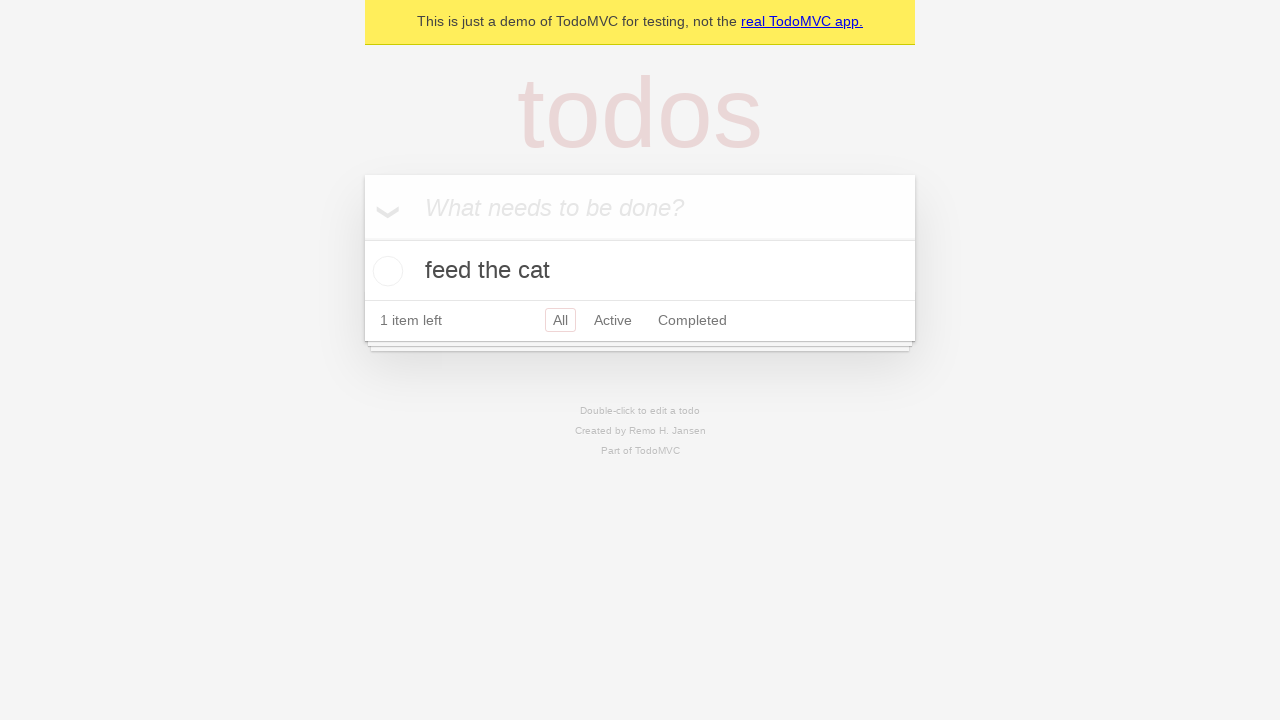

Filled second todo input with 'book a doctors appointment' on internal:attr=[placeholder="What needs to be done?"i]
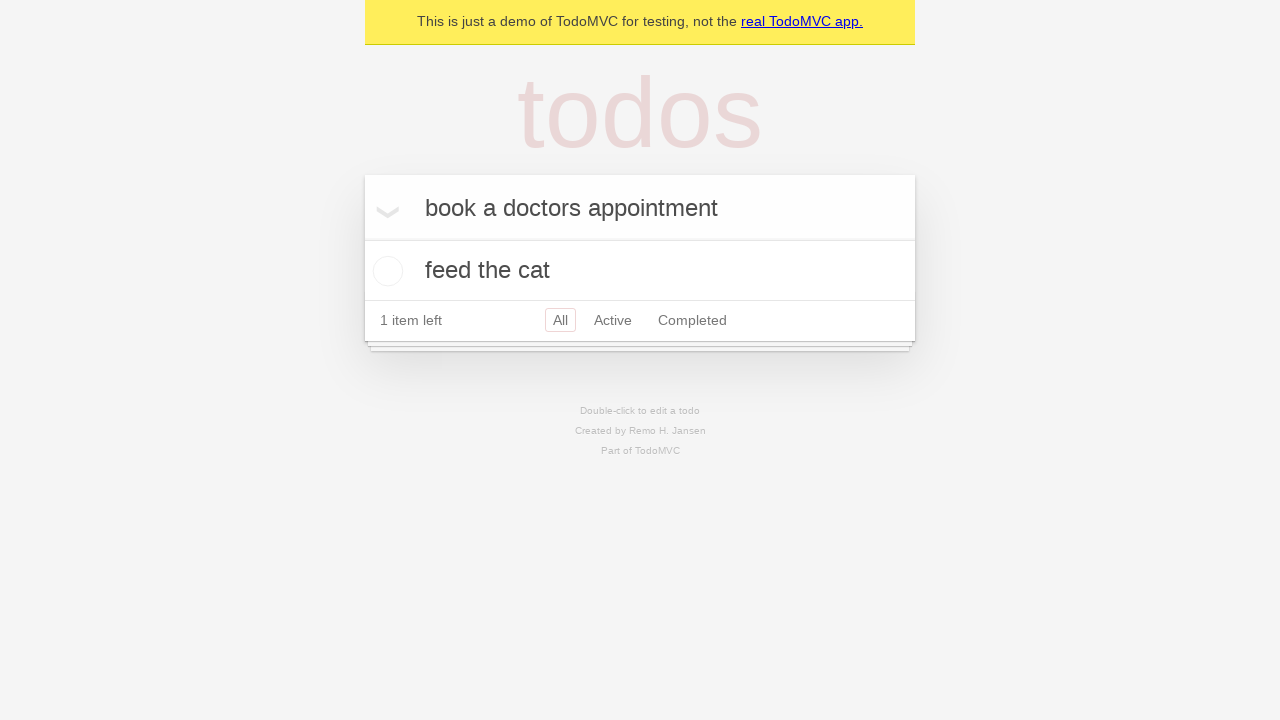

Pressed Enter to add second todo on internal:attr=[placeholder="What needs to be done?"i]
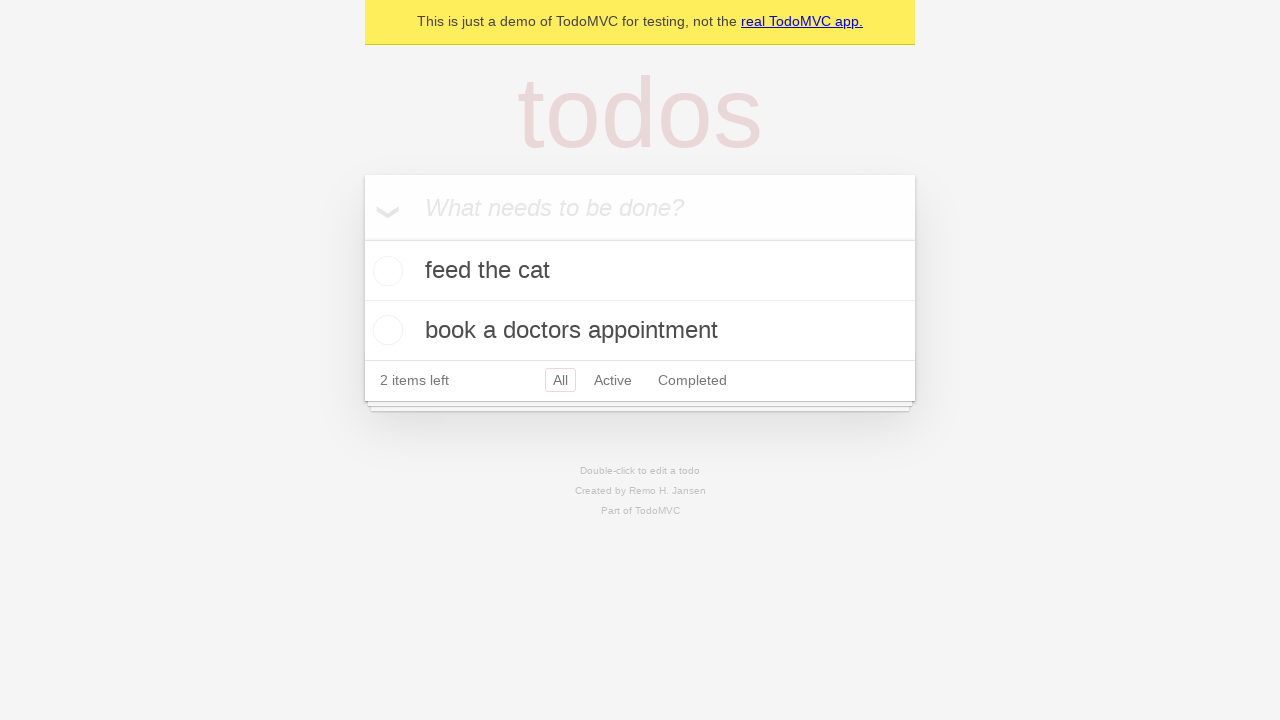

Filled third todo input with 'buy groceries' on internal:attr=[placeholder="What needs to be done?"i]
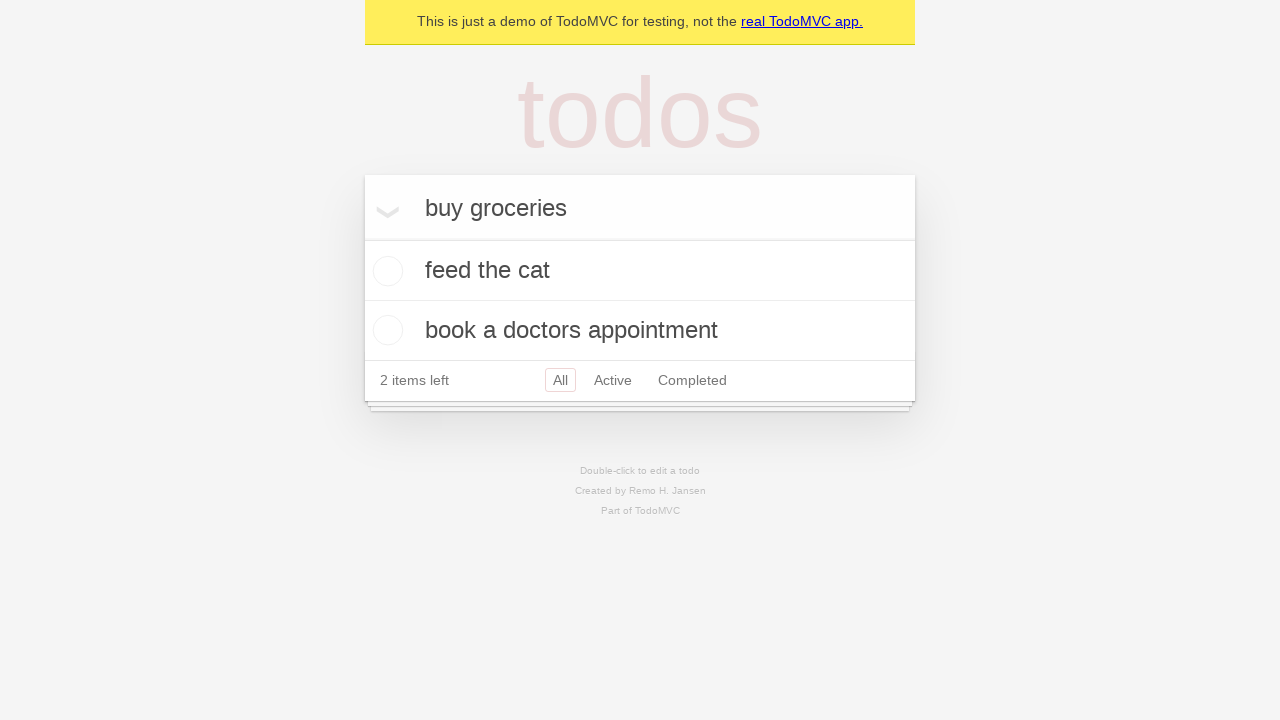

Pressed Enter to add third todo on internal:attr=[placeholder="What needs to be done?"i]
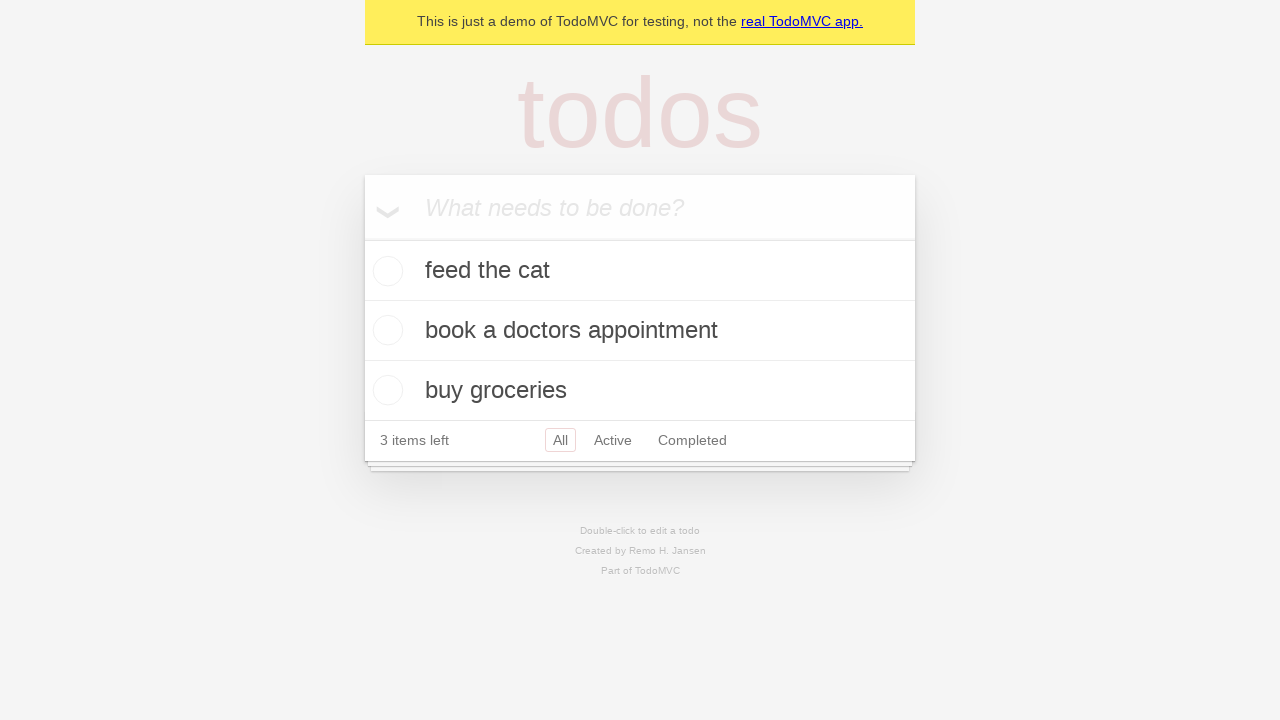

Checked the second todo item to mark it as complete at (385, 330) on internal:testid=[data-testid="todo-item"s] >> nth=1 >> internal:role=checkbox
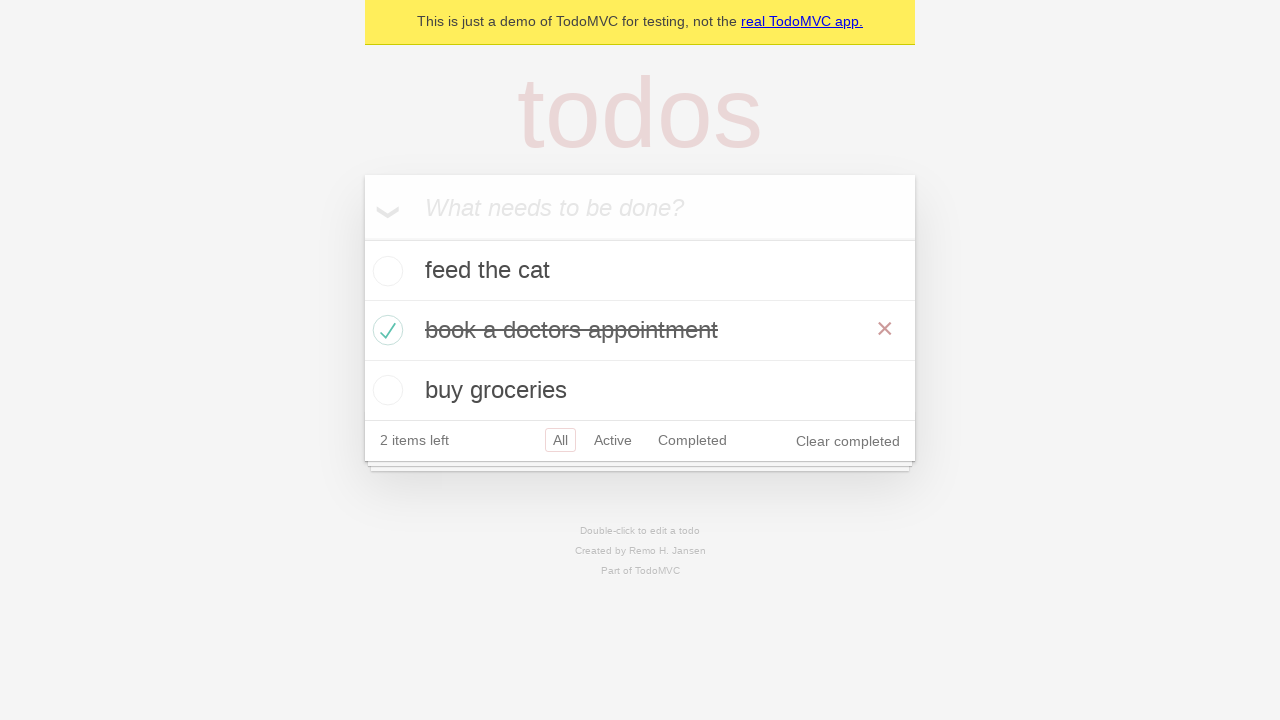

Clicked Active filter to display only incomplete todo items at (613, 440) on internal:role=link[name="Active"i]
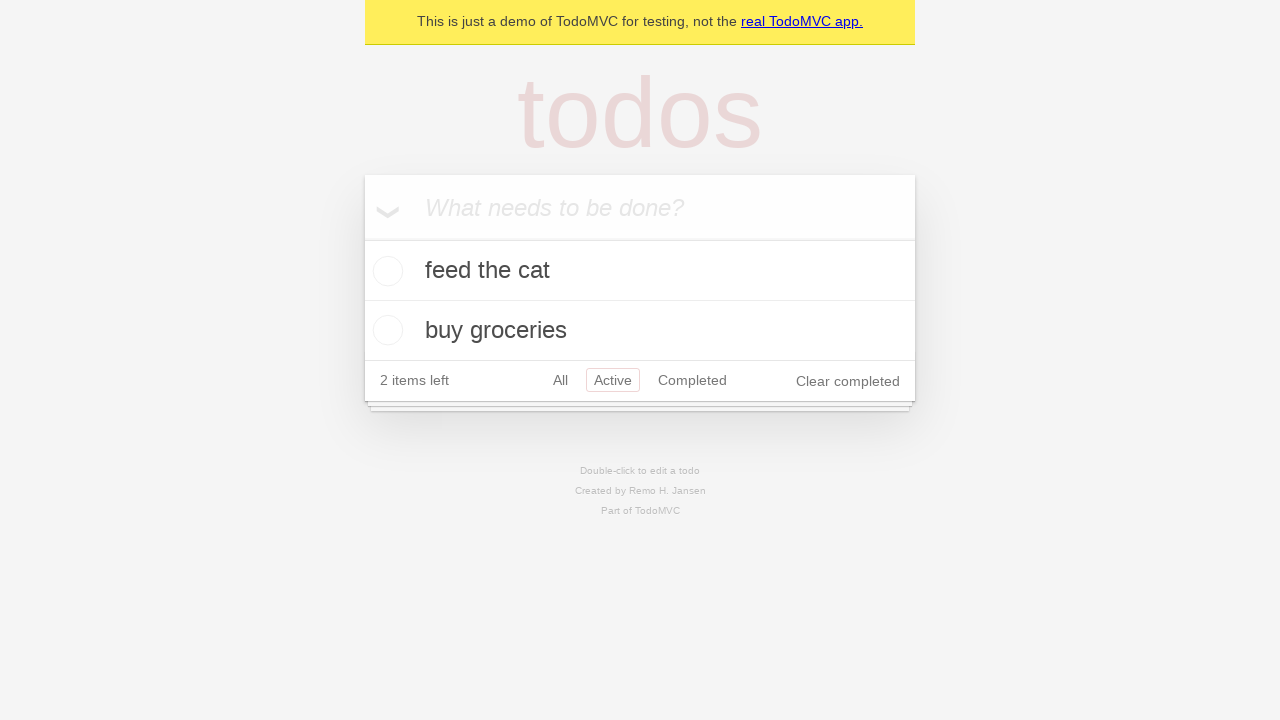

Filtered todo list loaded showing only active items
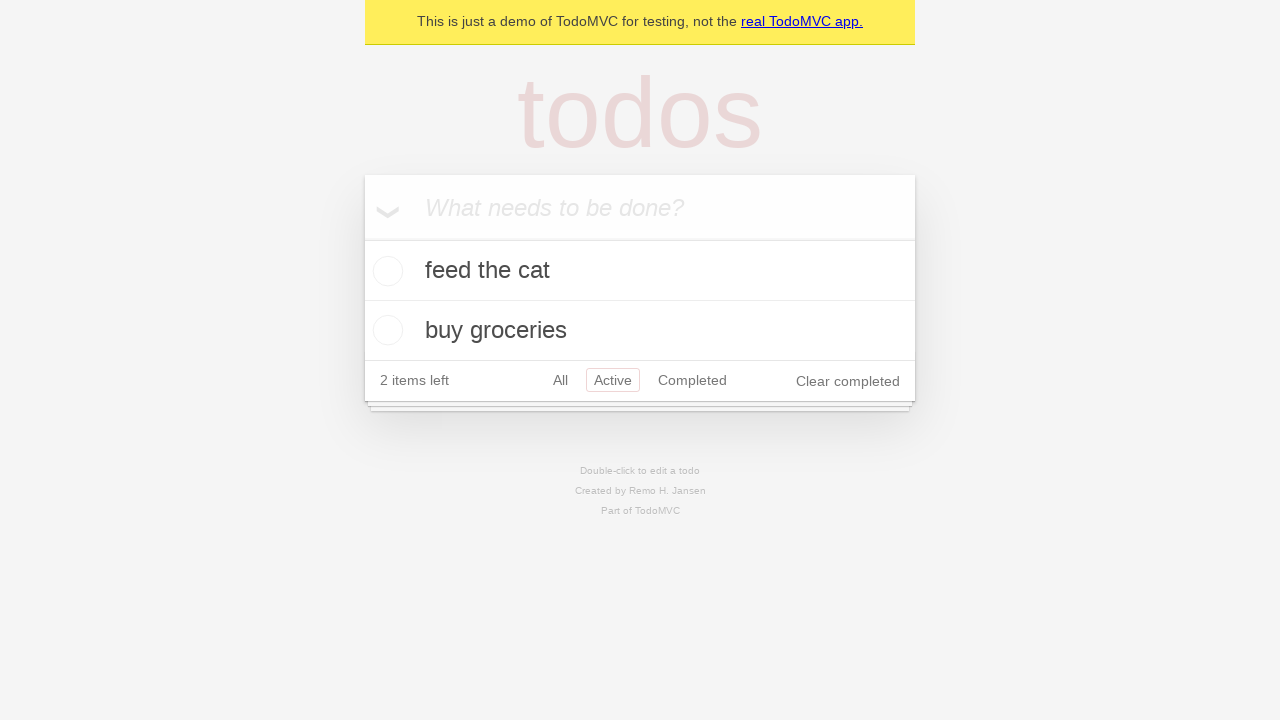

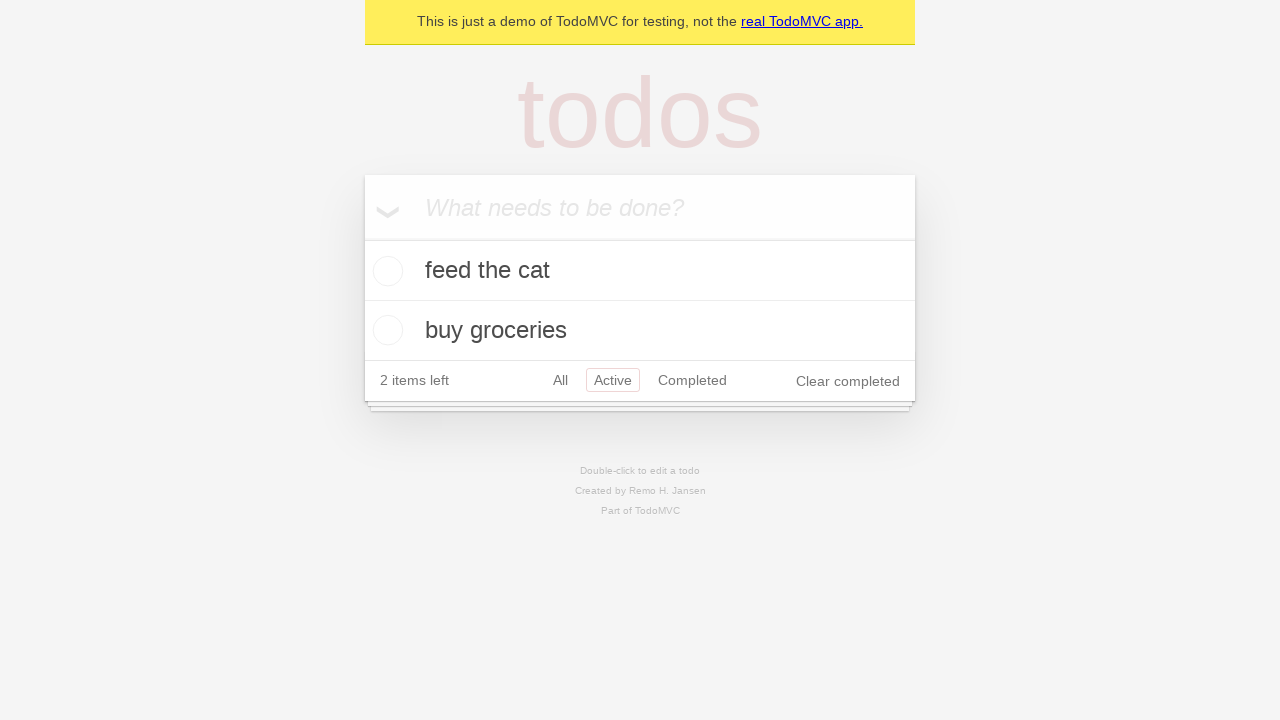